Tests simple JavaScript alert by clicking a button and accepting the alert

Starting URL: https://demoqa.com/alerts

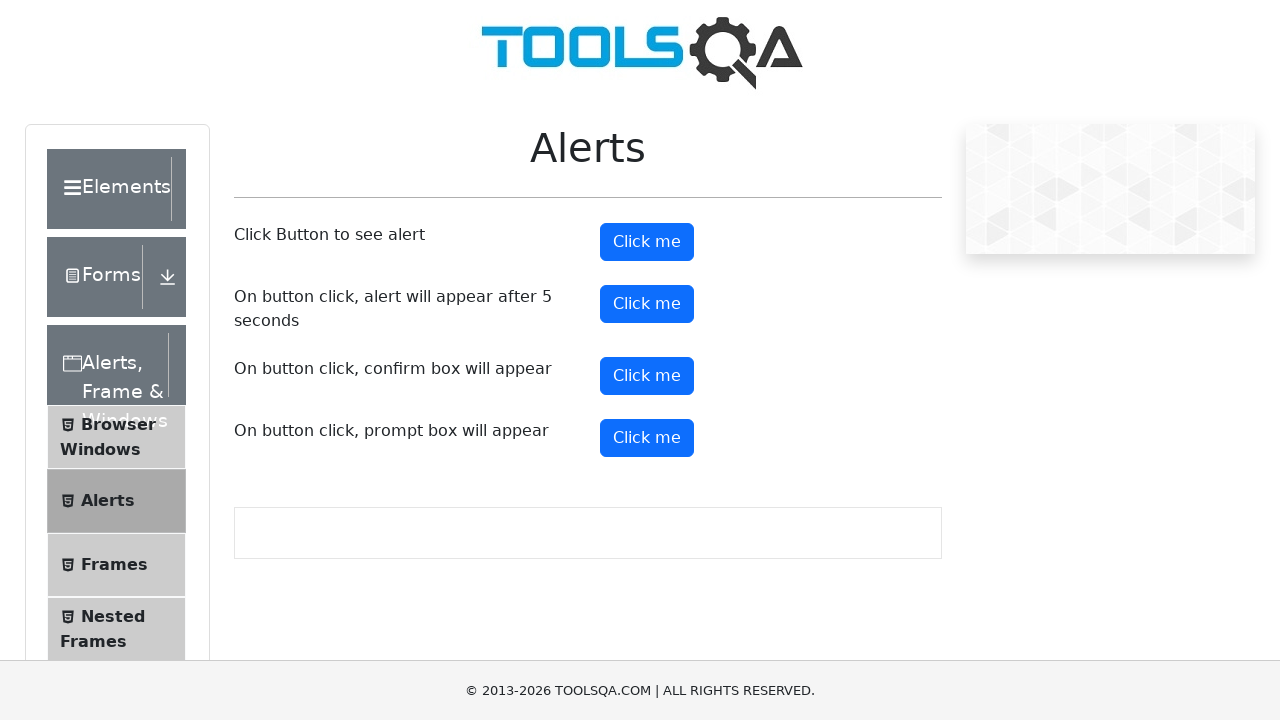

Set up dialog handler to automatically accept alerts
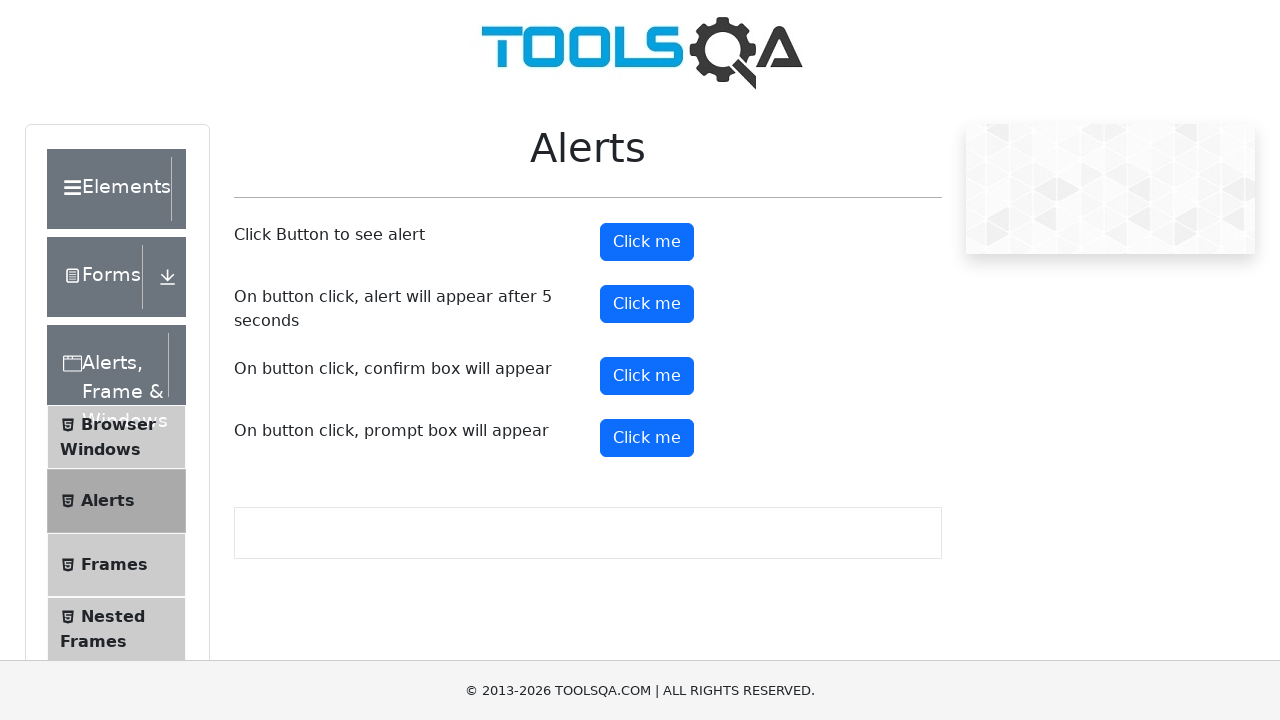

Clicked the alert button to trigger JavaScript alert at (647, 242) on #alertButton
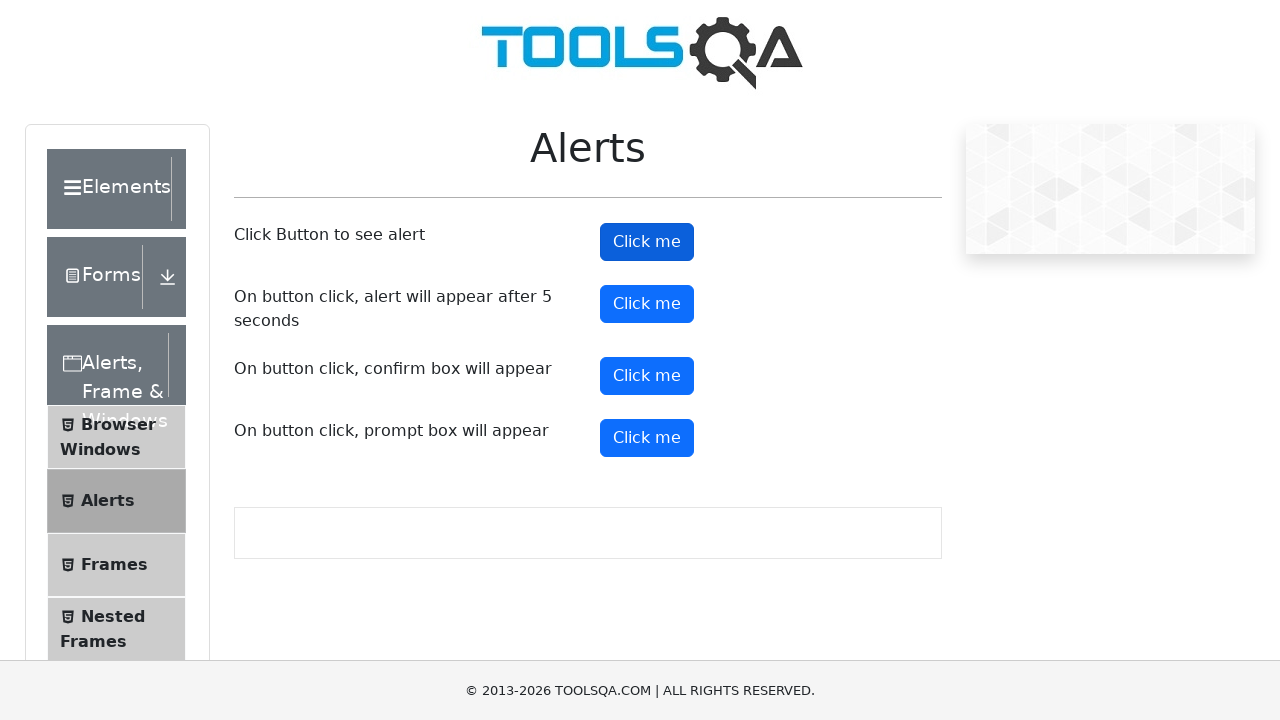

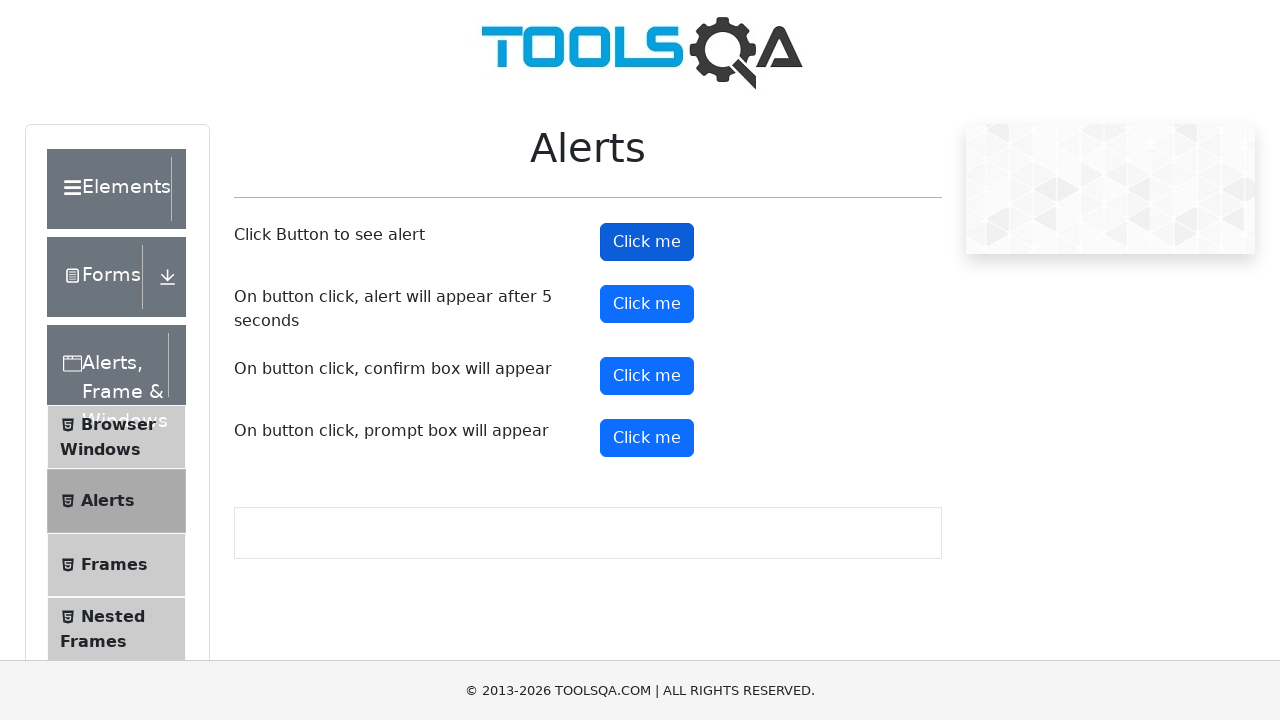